Tests IMEI restriction check functionality on Rakuten Mobile's network restriction page by entering an IMEI number and searching for results

Starting URL: https://network.mobile.rakuten.co.jp/restriction/

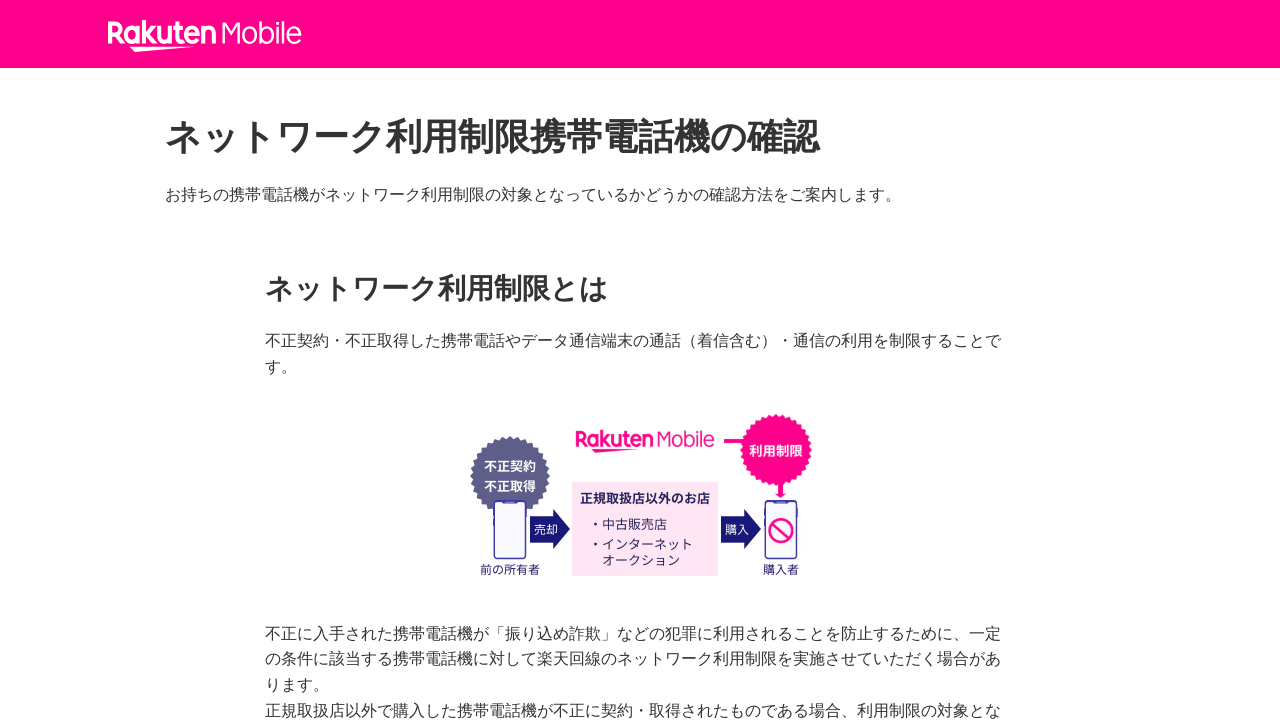

Filled IMEI input field with test IMEI number 356789012345678 on input[name='imei']
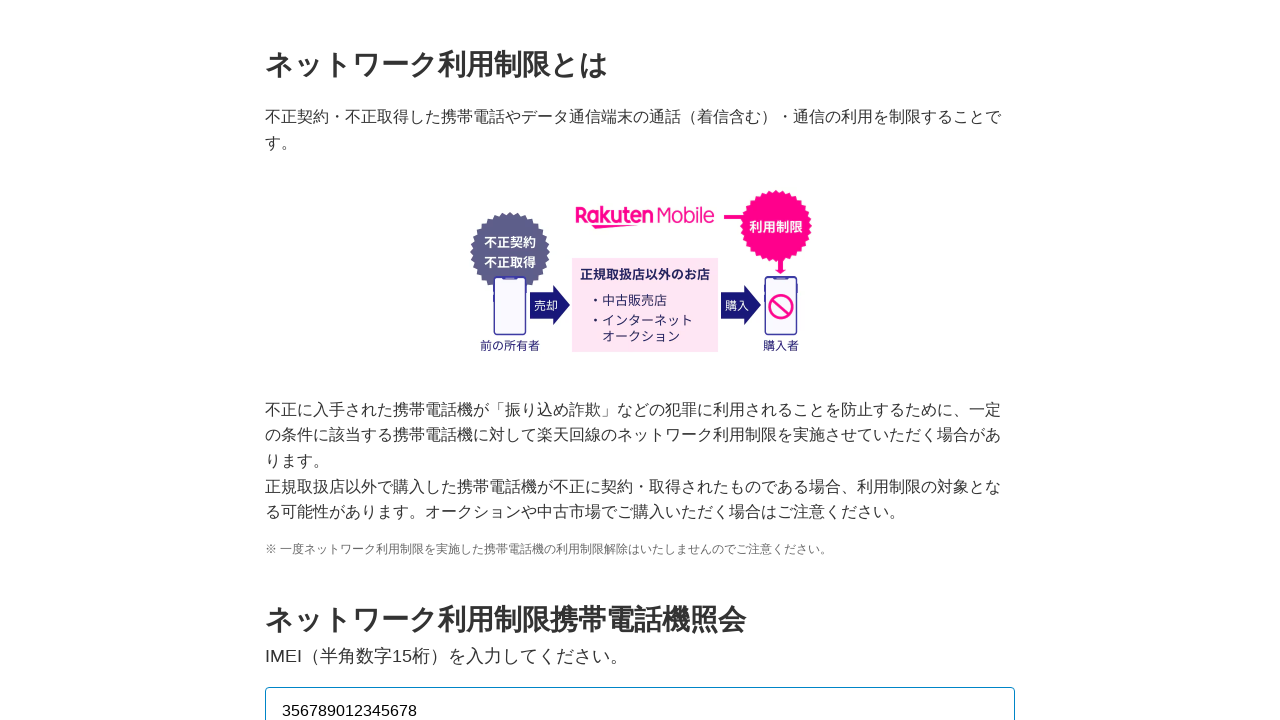

Clicked search button to check IMEI restriction status at (640, 360) on #search
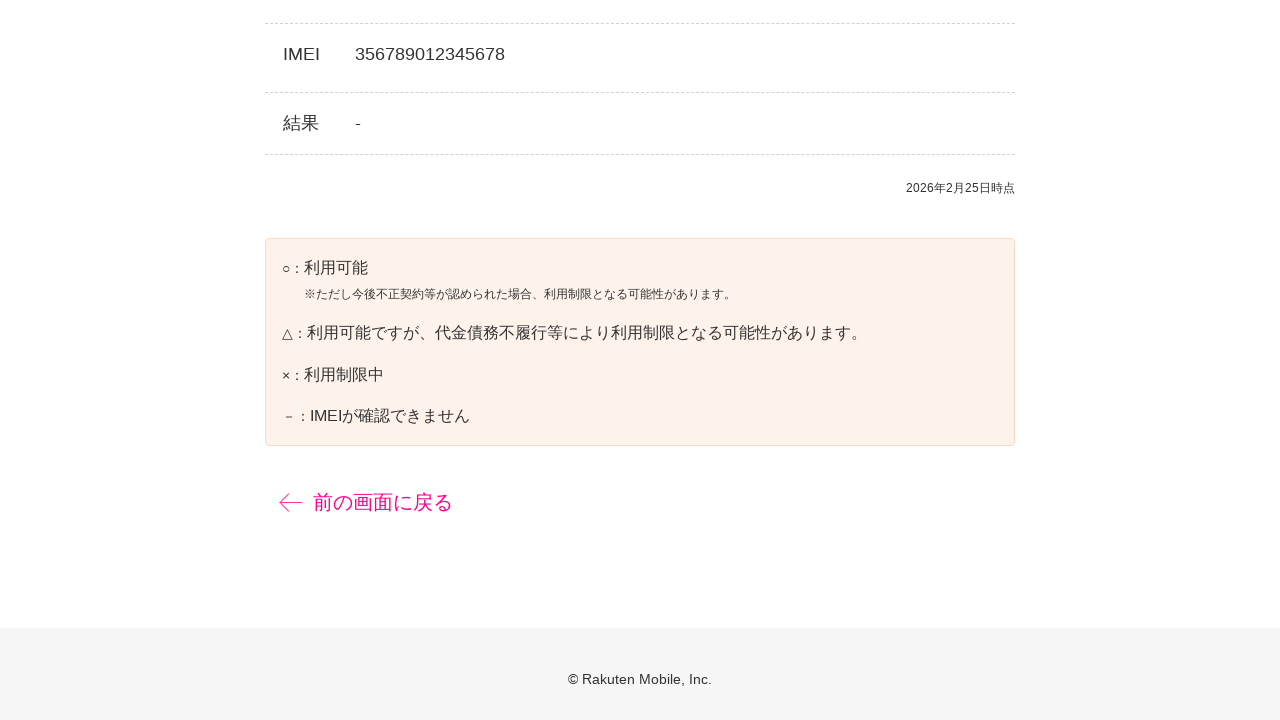

Search results loaded and displayed
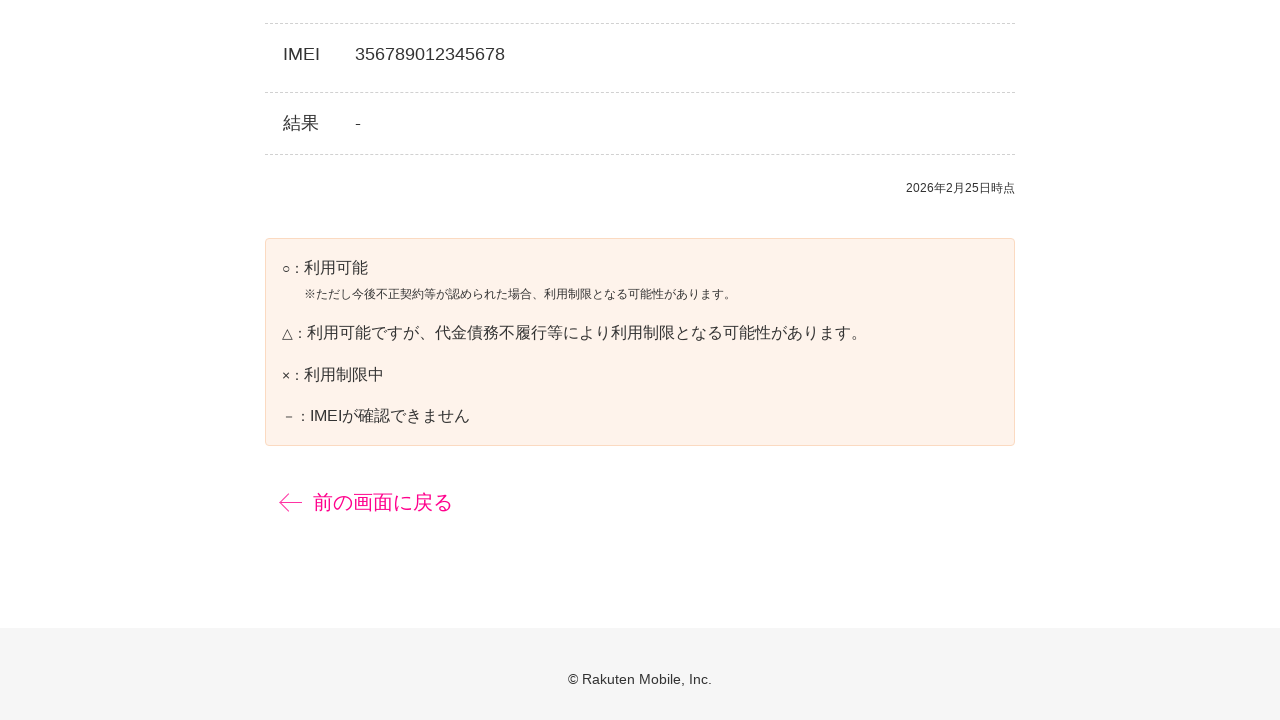

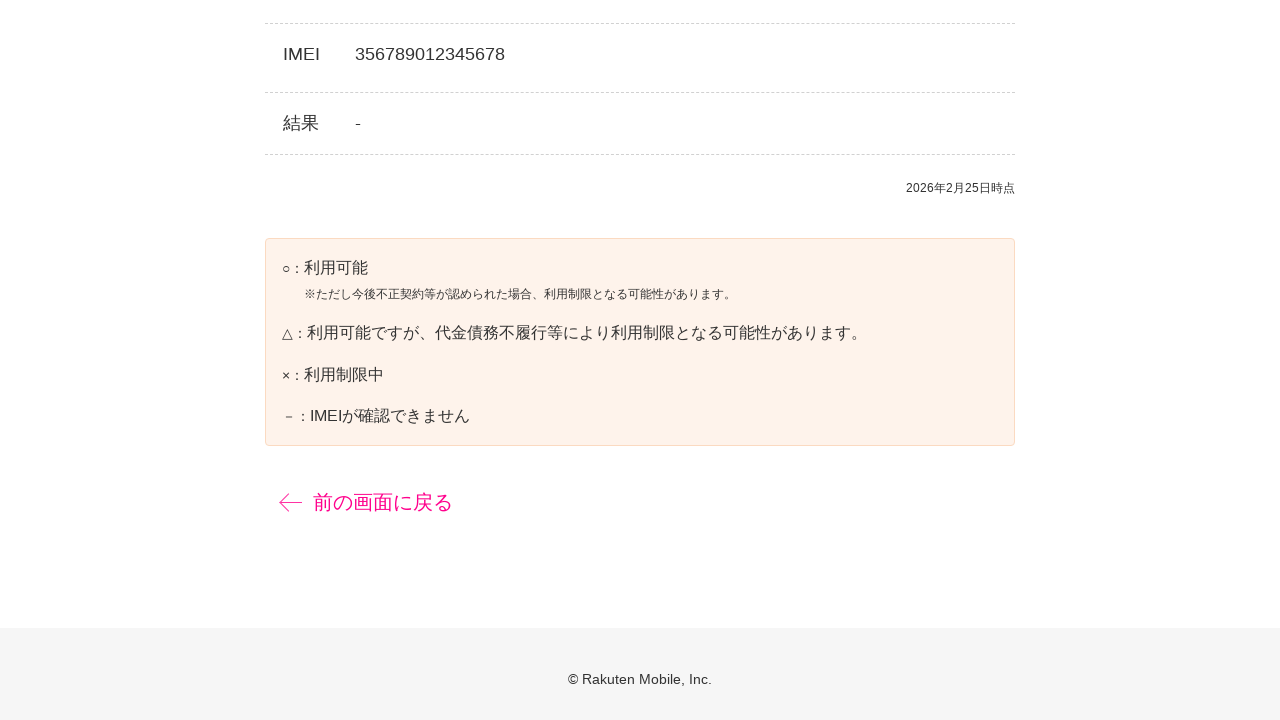